Tests filling a text field with text and verifies the value was entered correctly

Starting URL: https://thefreerangetester.github.io/sandbox-automation-testing/

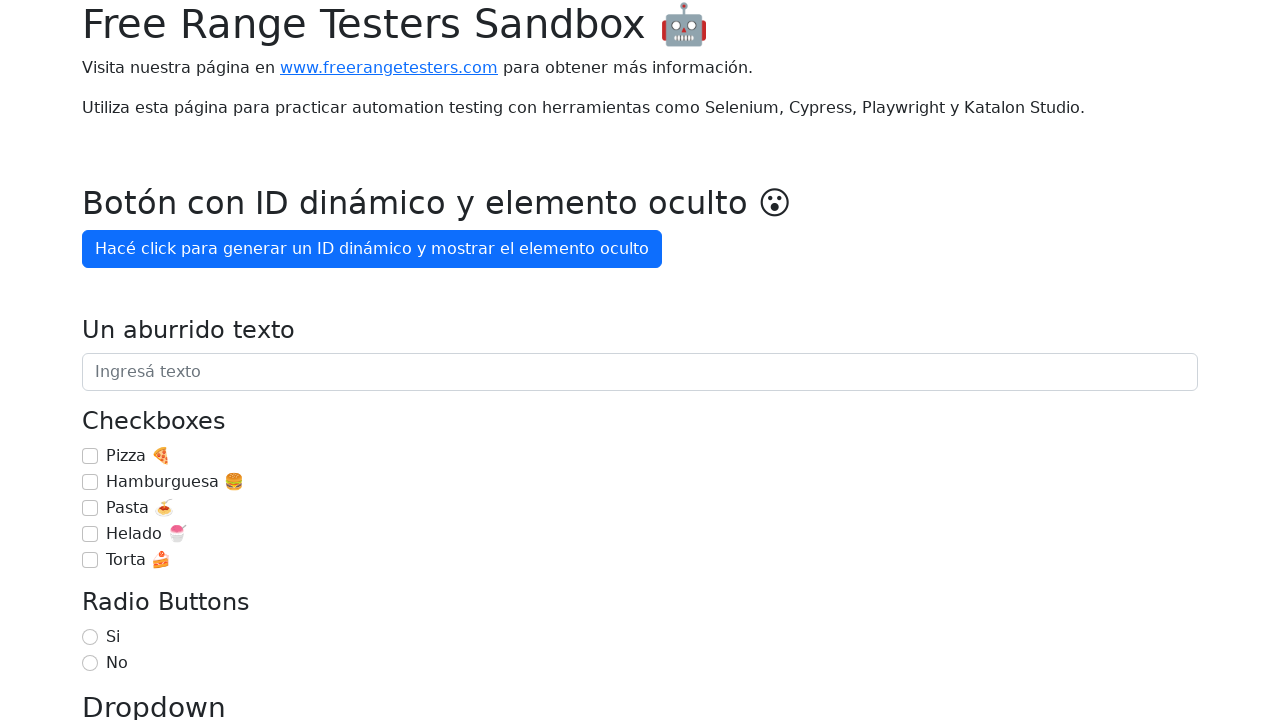

Filled text field with 'Estoy aprendiendo playwright' on internal:attr=[placeholder="Ingresá texto"i]
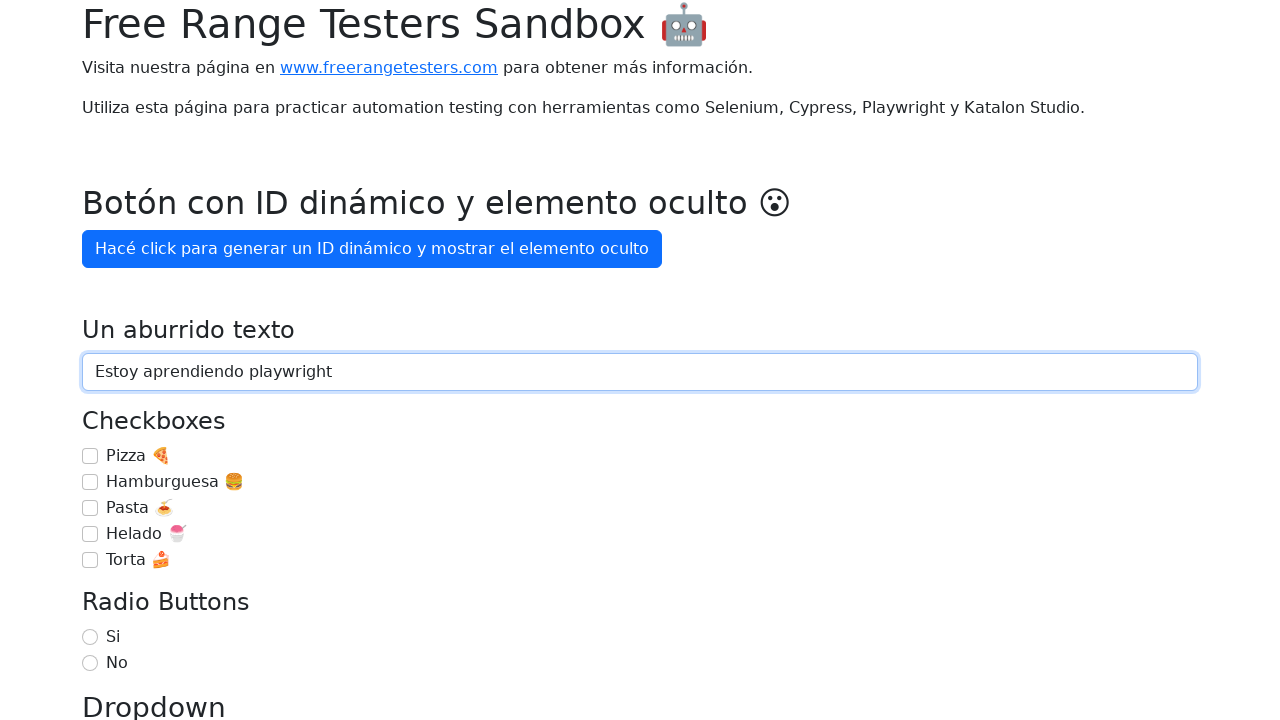

Verified text field is present and loaded
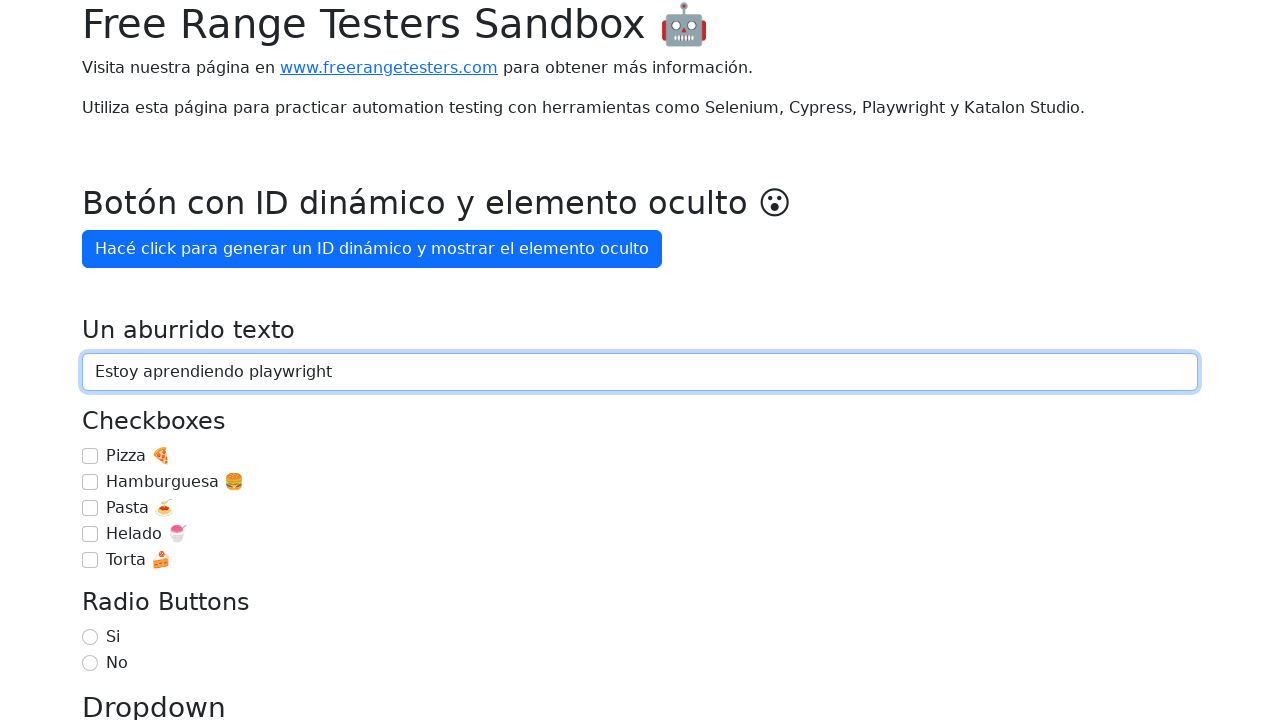

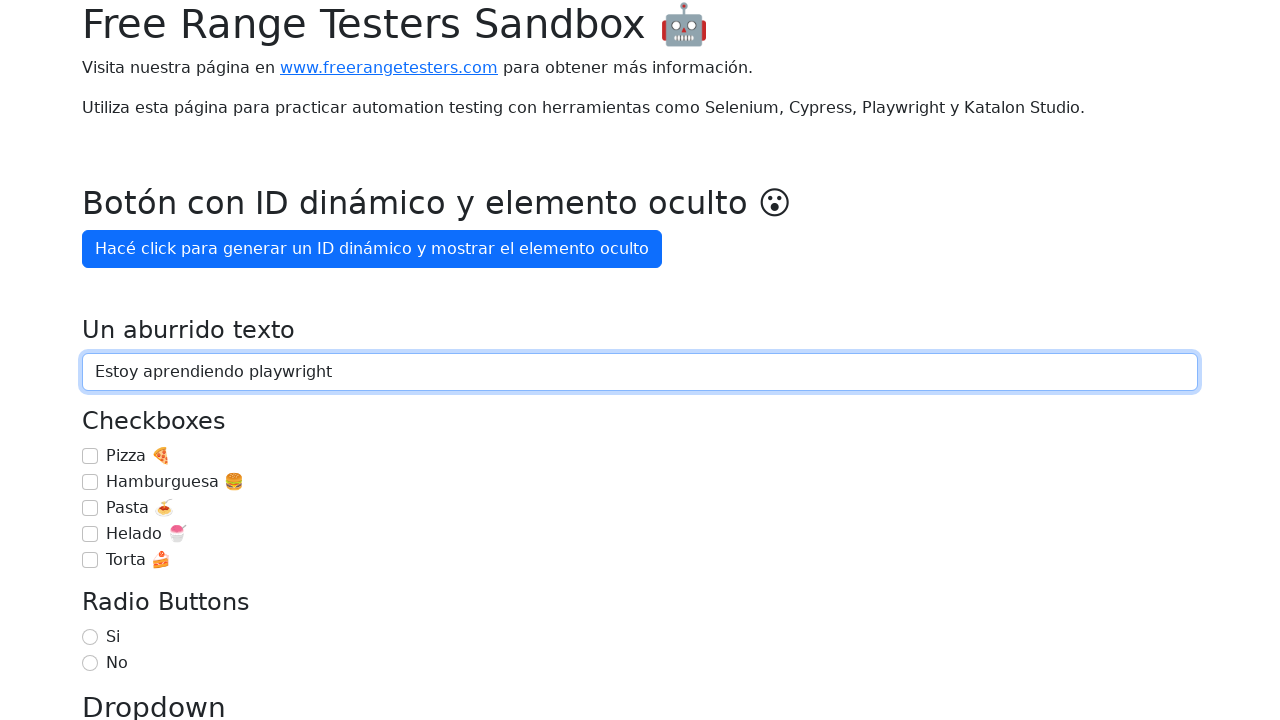